Navigates to a test automation practice page and verifies that a book table is present with rows and columns, checking that table cells can be accessed and contain data.

Starting URL: https://testautomationpractice.blogspot.com/

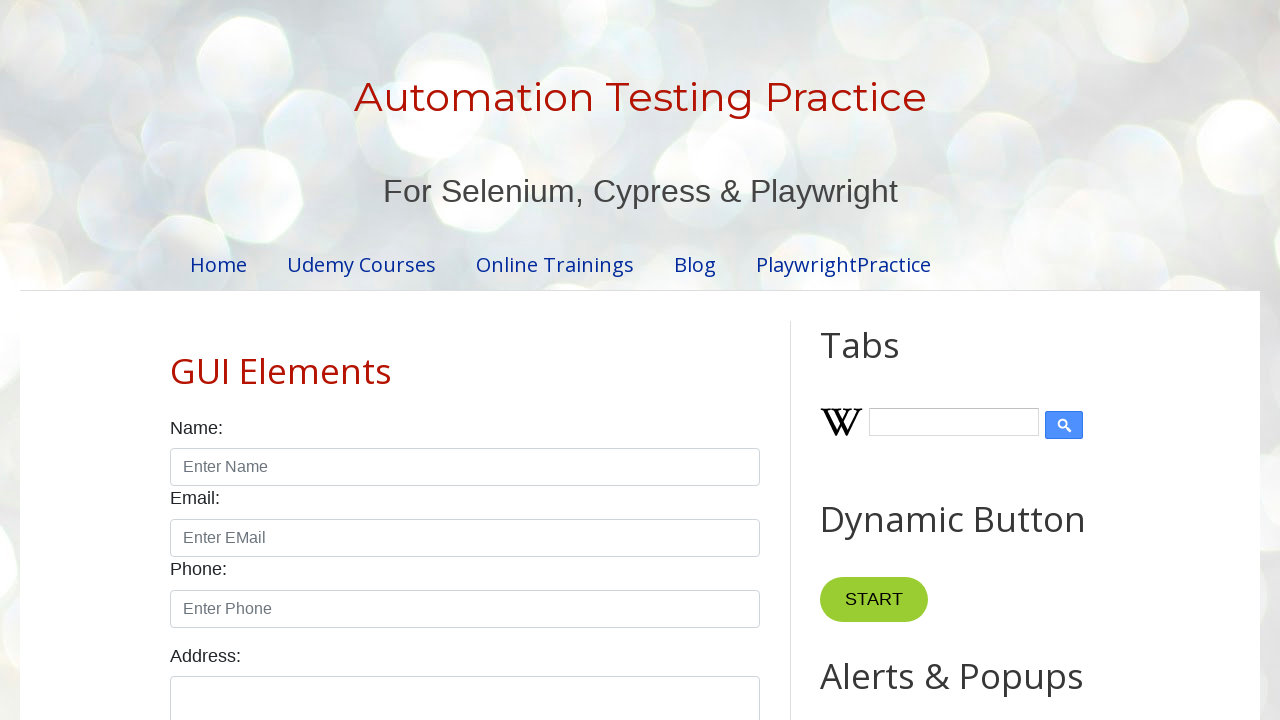

Waited for BookTable to be visible
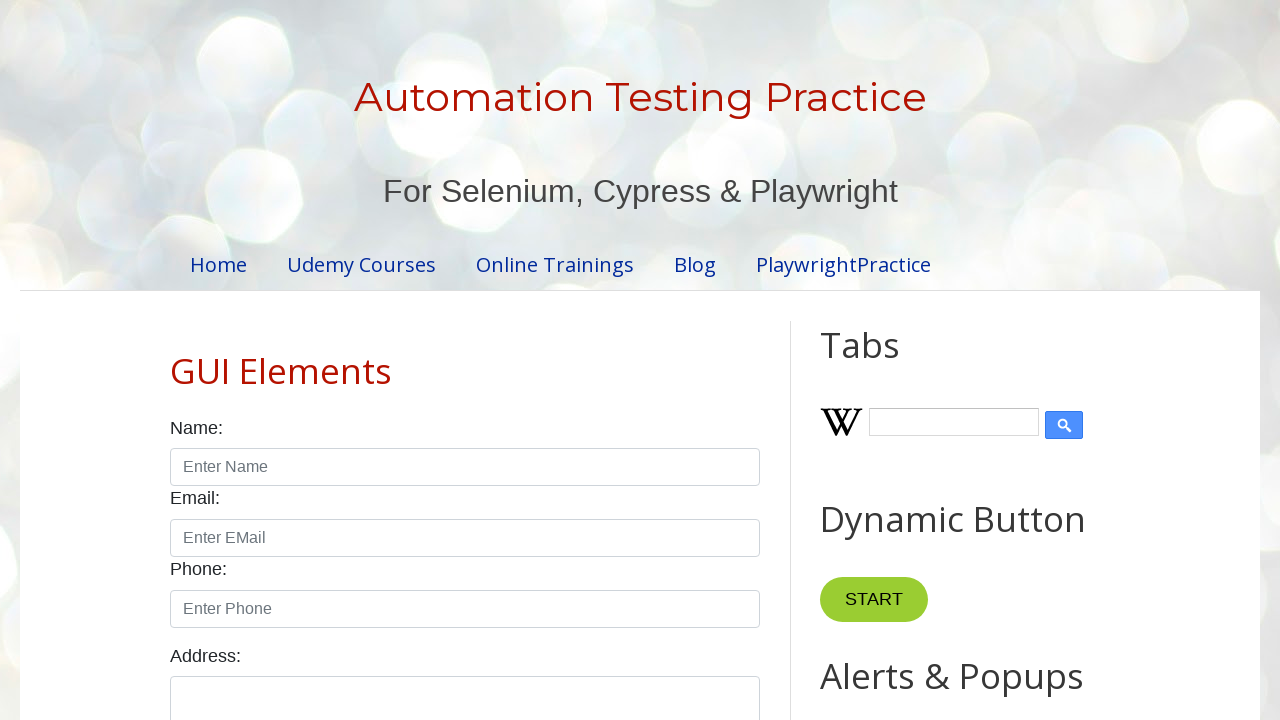

Verified that table rows exist in BookTable
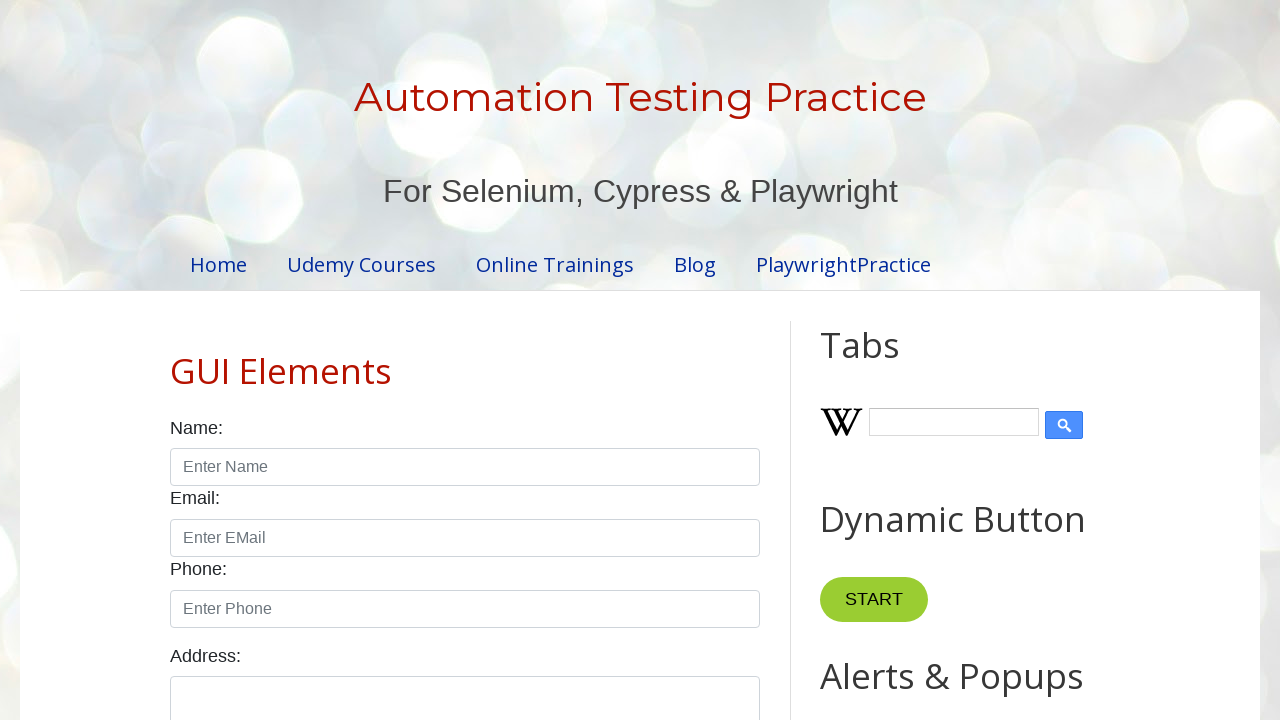

Verified that table headers/columns exist in BookTable
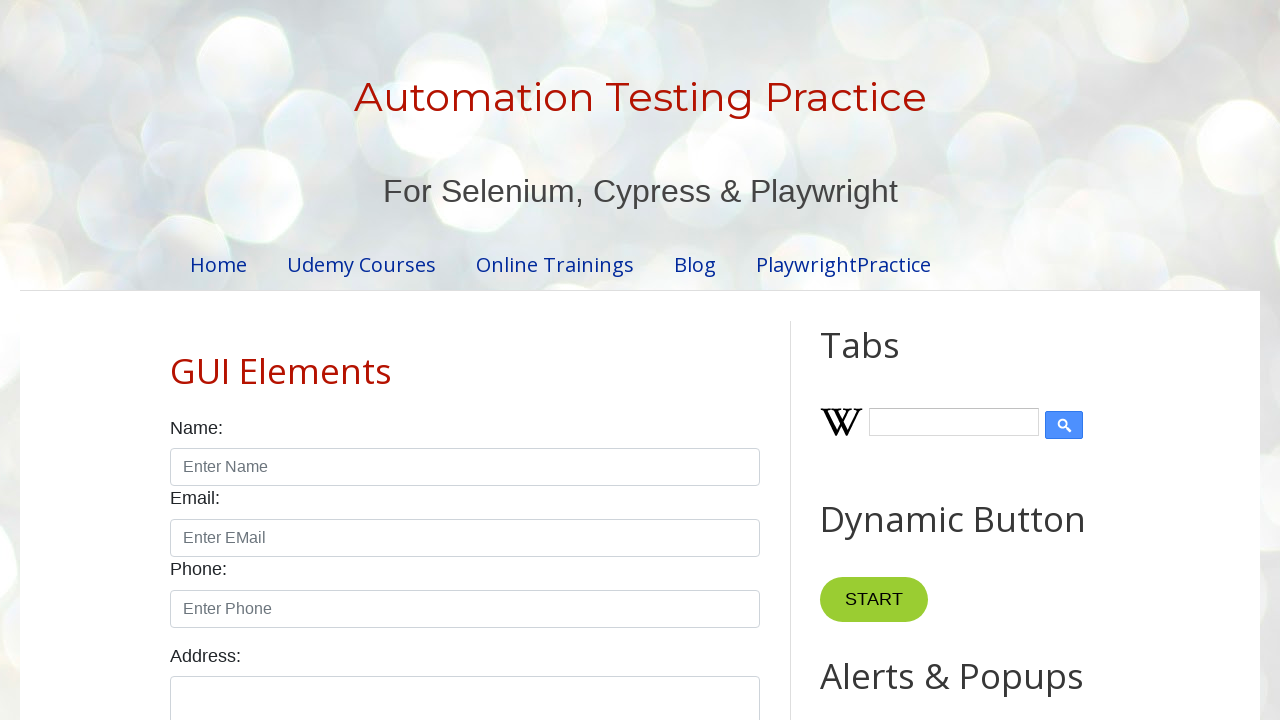

Verified that a specific cell (row 3, column 1) can be accessed in BookTable
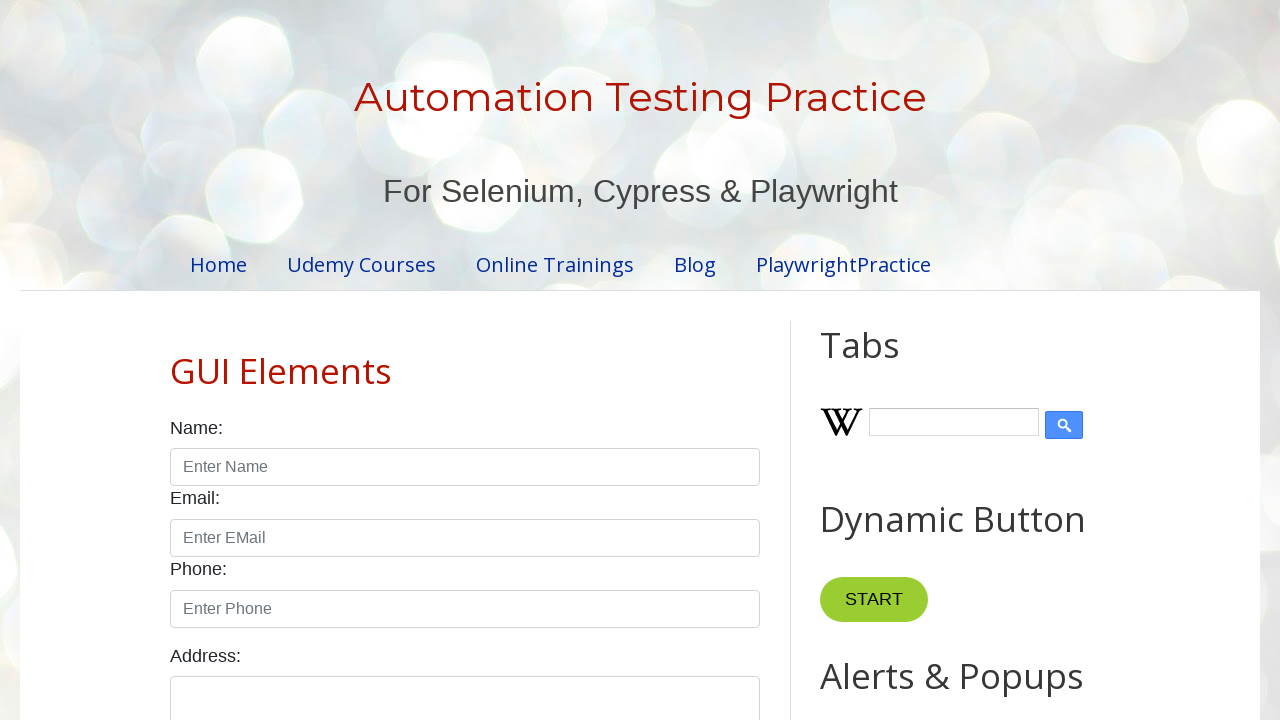

Verified that table body rows with data exist in BookTable
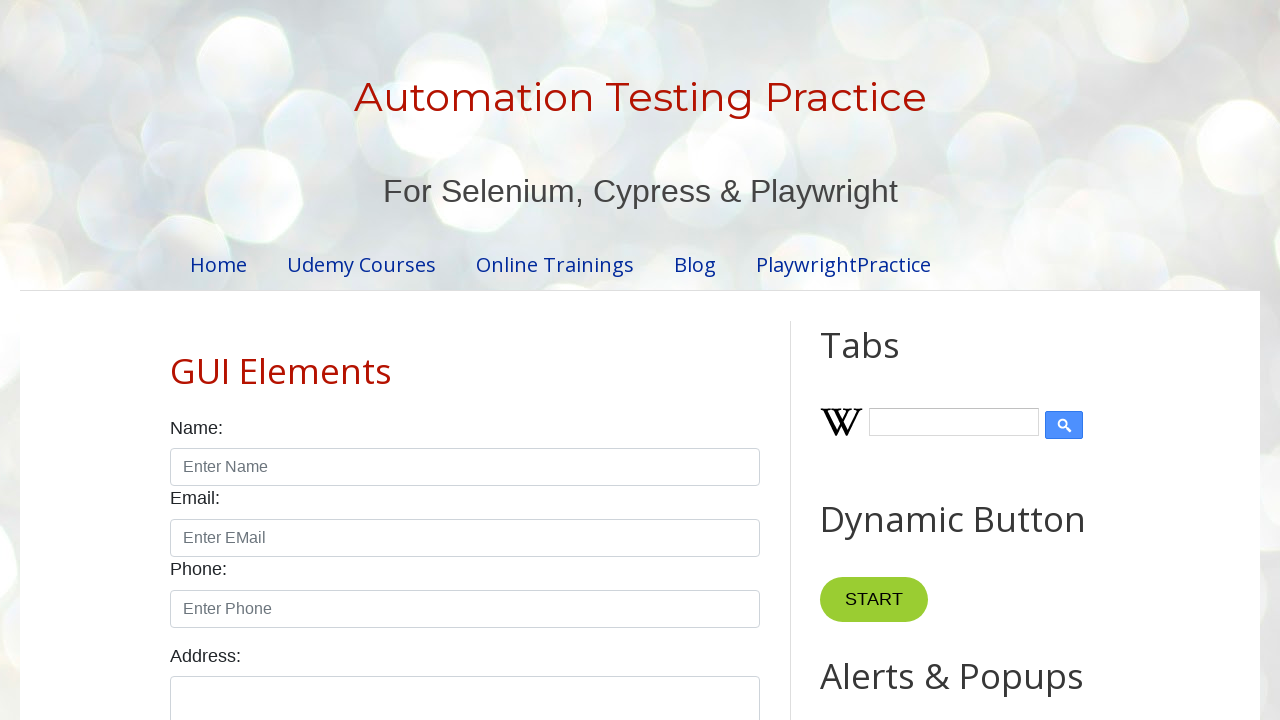

Clicked on a table cell (row 2, column 1) to verify interactivity at (290, 360) on xpath=//table[@name='BookTable']//tr[2]/td[1]
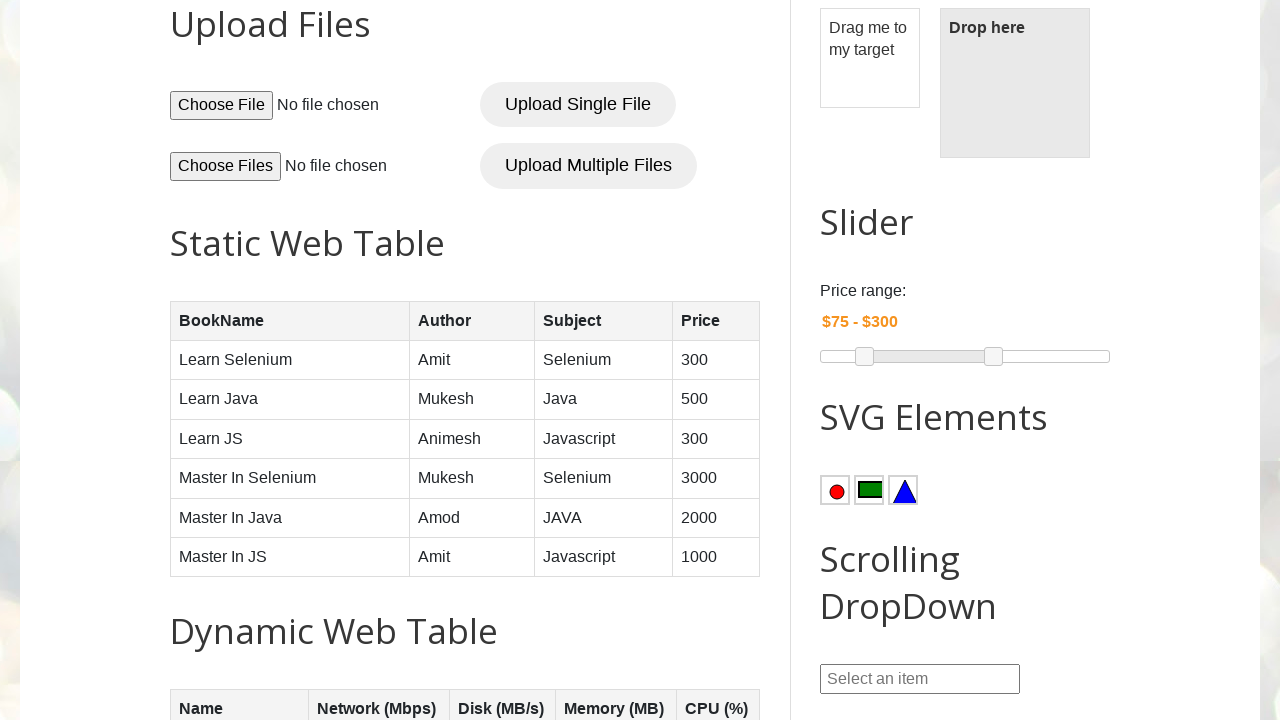

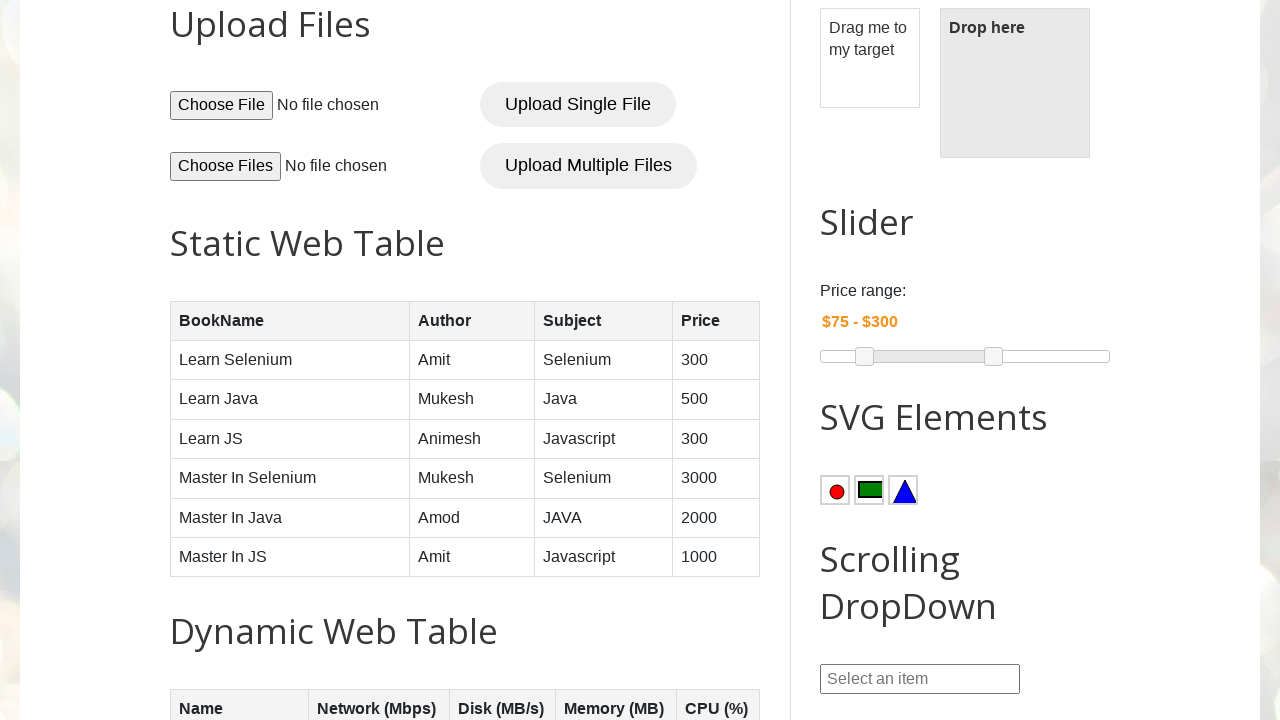